Adds a todo item to the list and verifies it appears

Starting URL: https://todomvc.com/examples/angular/dist/browser/#/all

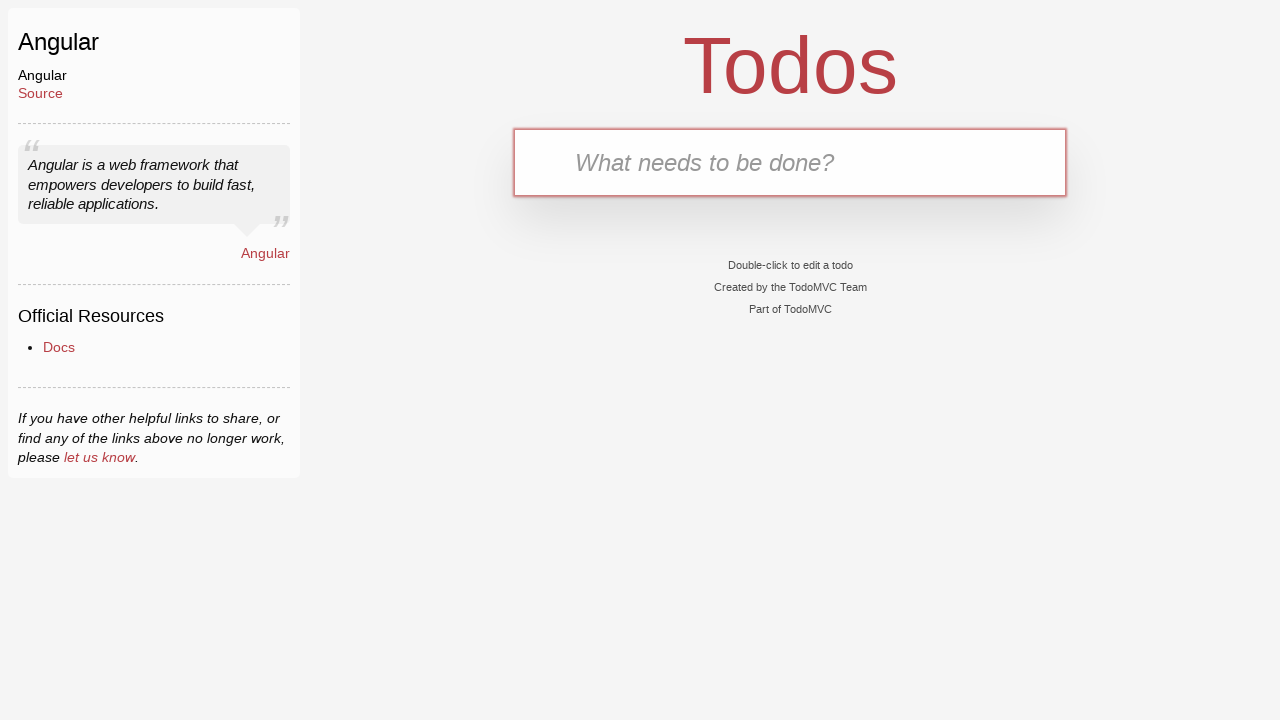

Filled new todo input field with 'buy milk' on .new-todo
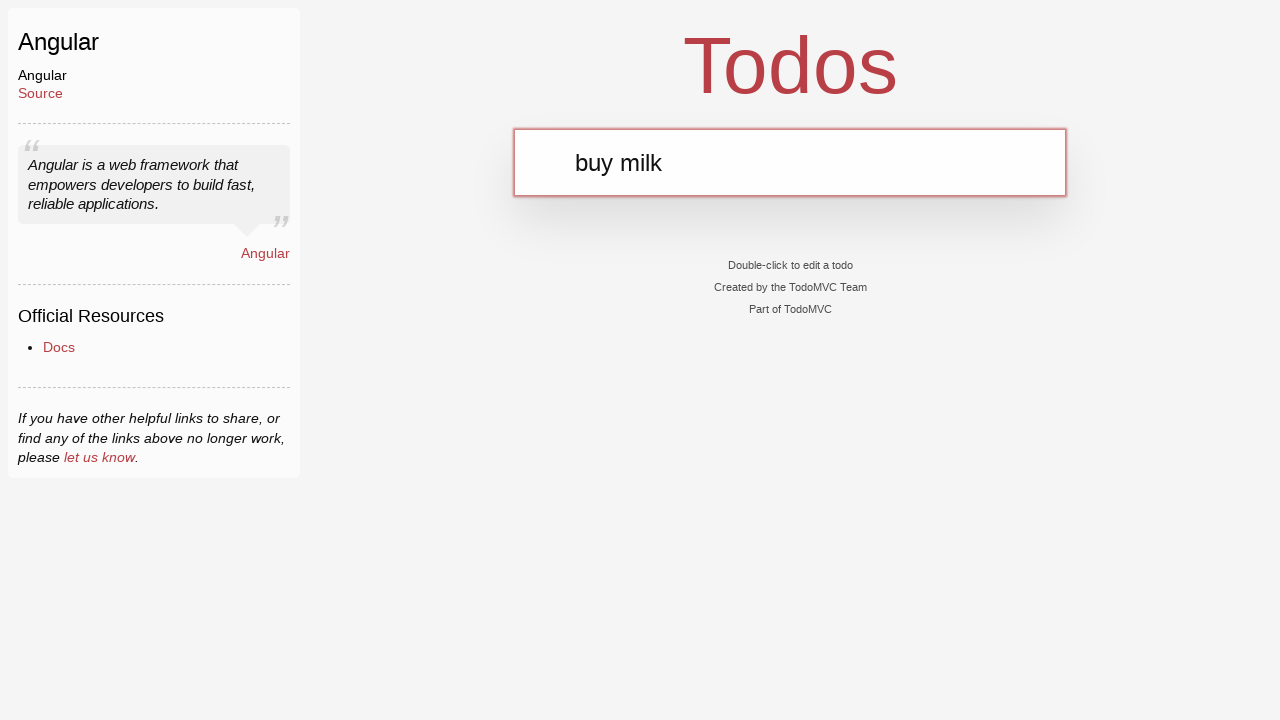

Pressed Enter to add todo item to the list on .new-todo
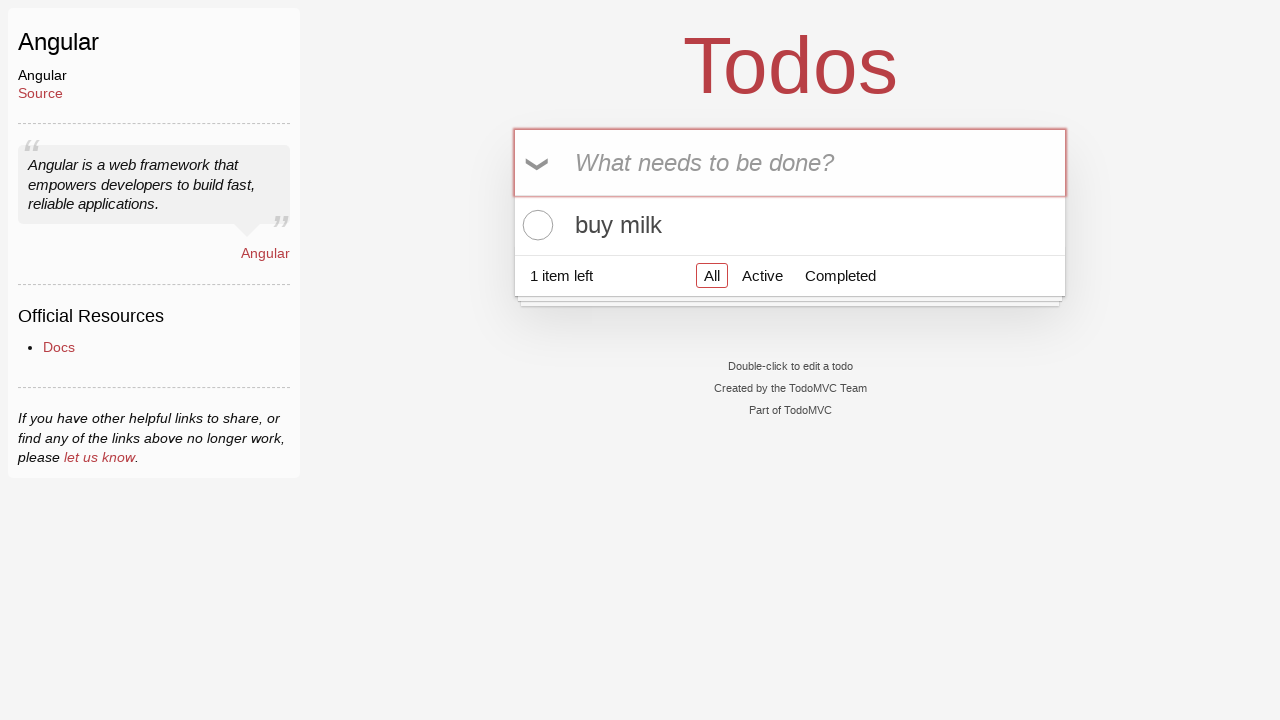

Verified that 'buy milk' todo item appears in the list
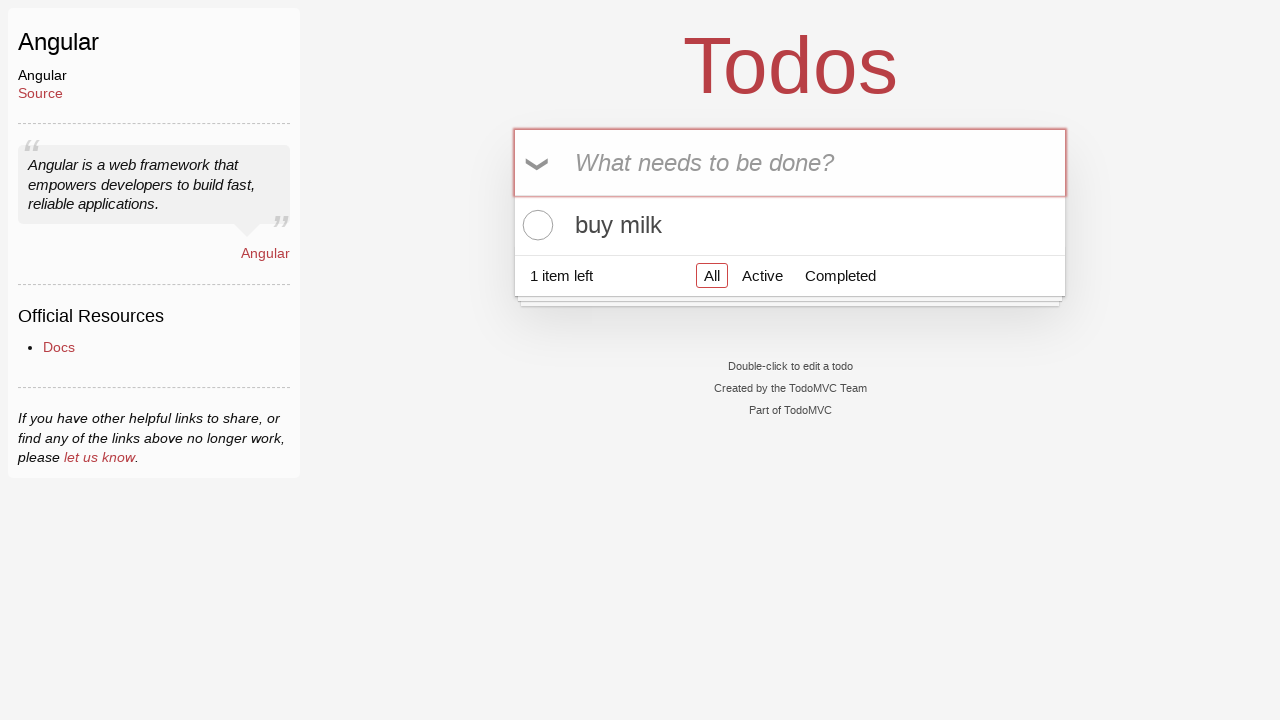

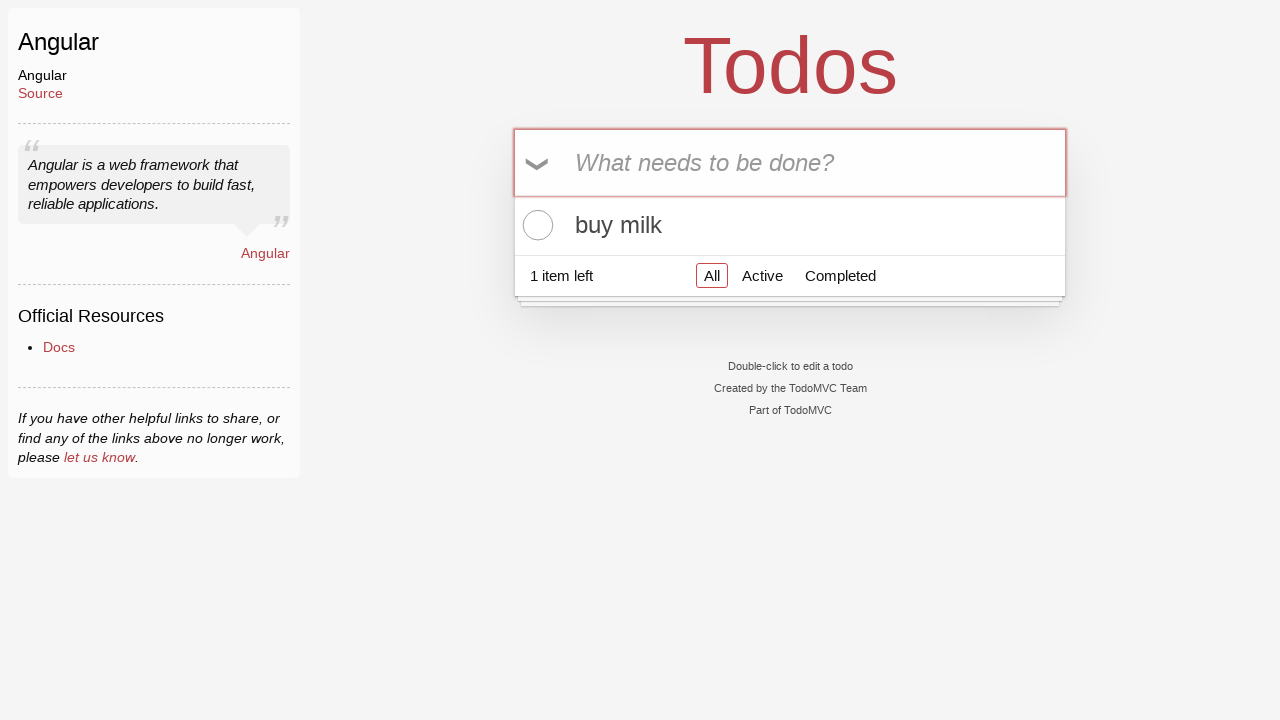